Tests a math puzzle form by extracting a hidden attribute value, calculating a result using a mathematical formula, filling in the answer, checking required checkboxes, and submitting the form.

Starting URL: http://suninjuly.github.io/get_attribute.html

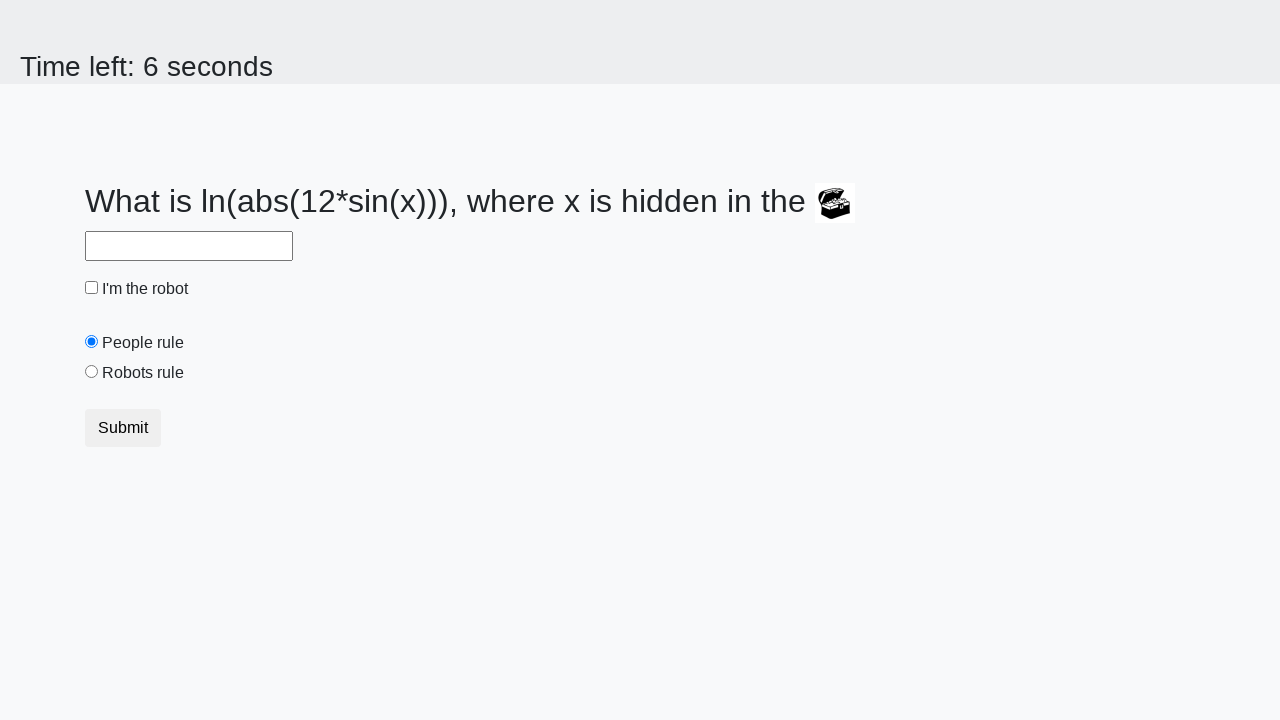

Located treasure element with hidden attribute
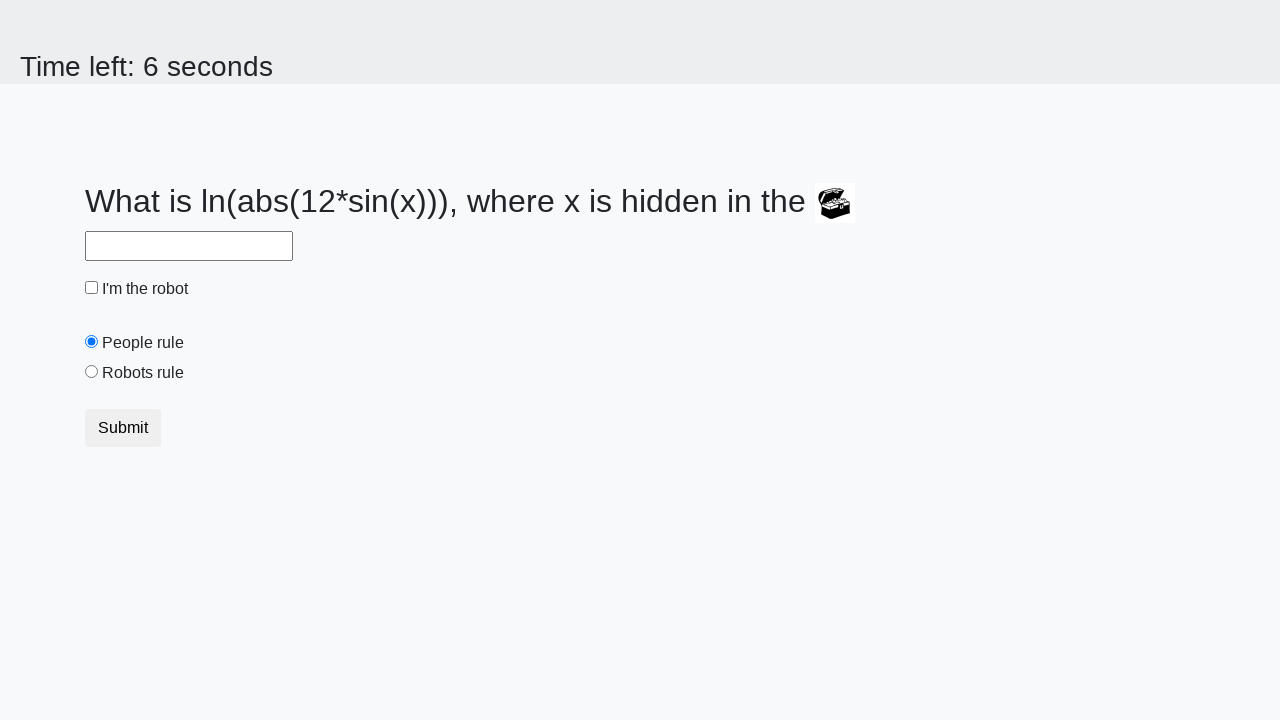

Extracted hidden attribute 'valuex' with value: 659
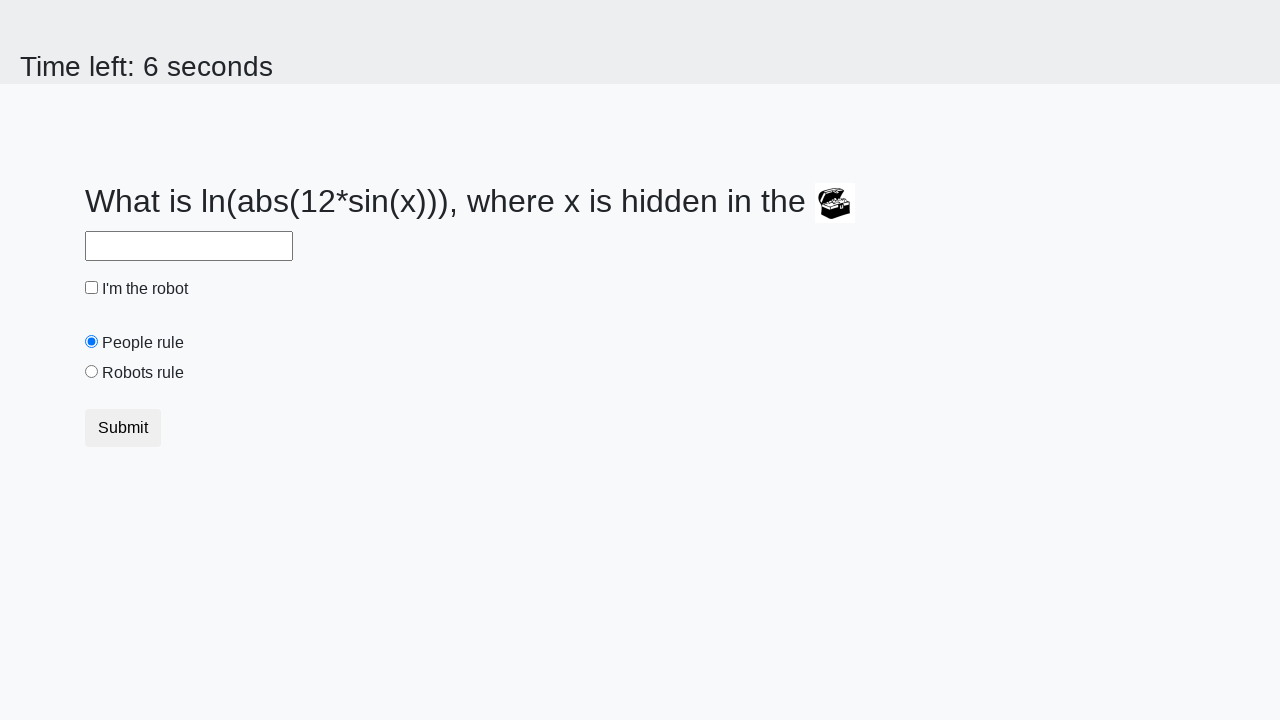

Calculated answer using mathematical formula: 2.0847043156223464
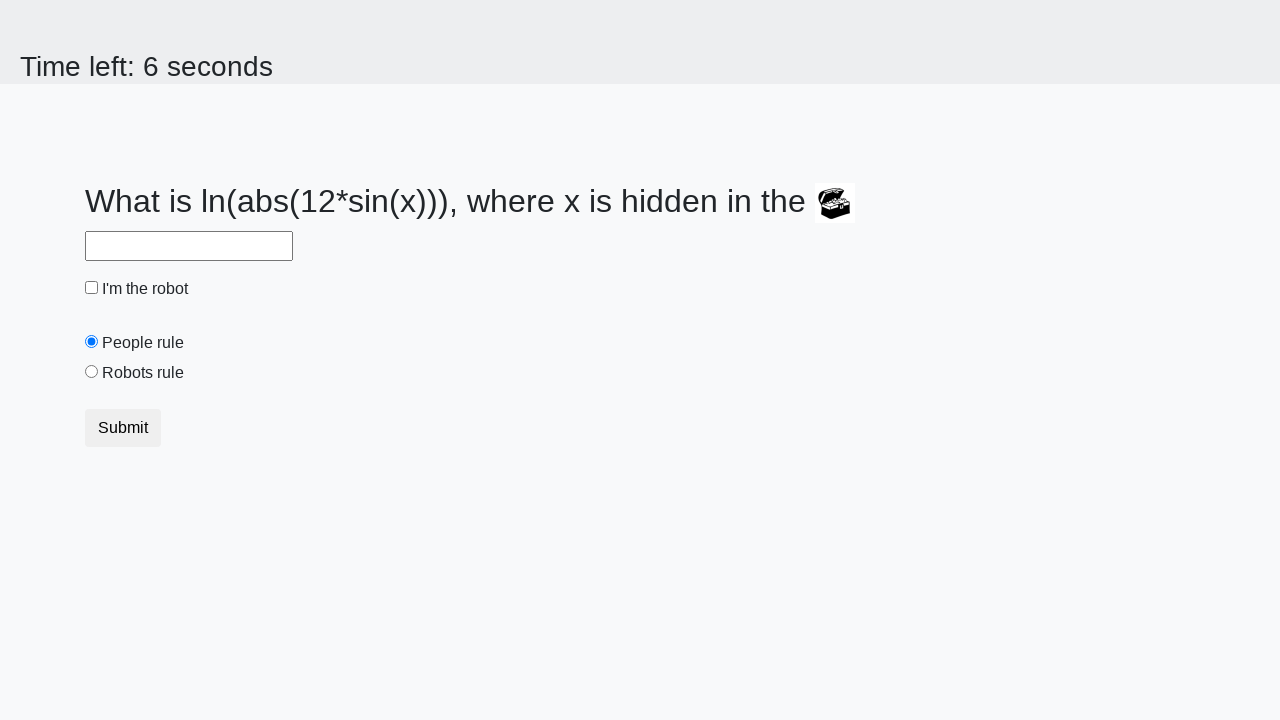

Filled answer field with calculated value: 2.0847043156223464 on #answer
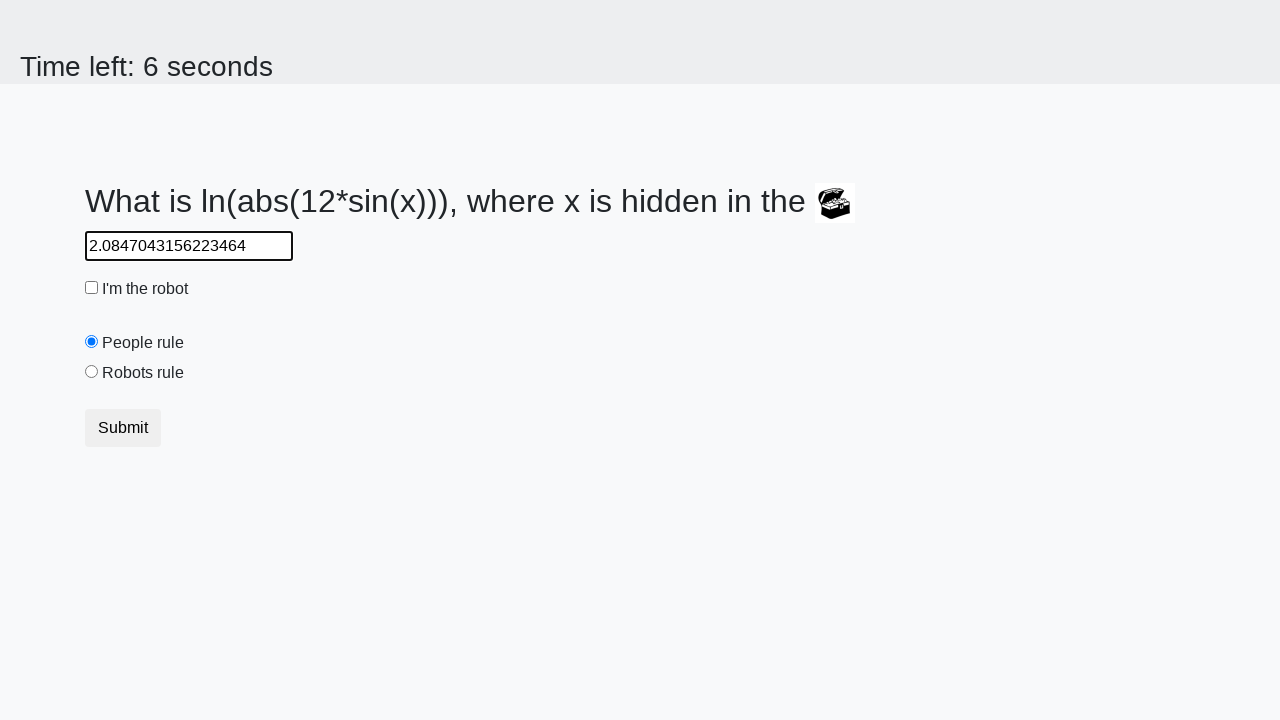

Checked the robot checkbox at (92, 288) on #robotCheckbox
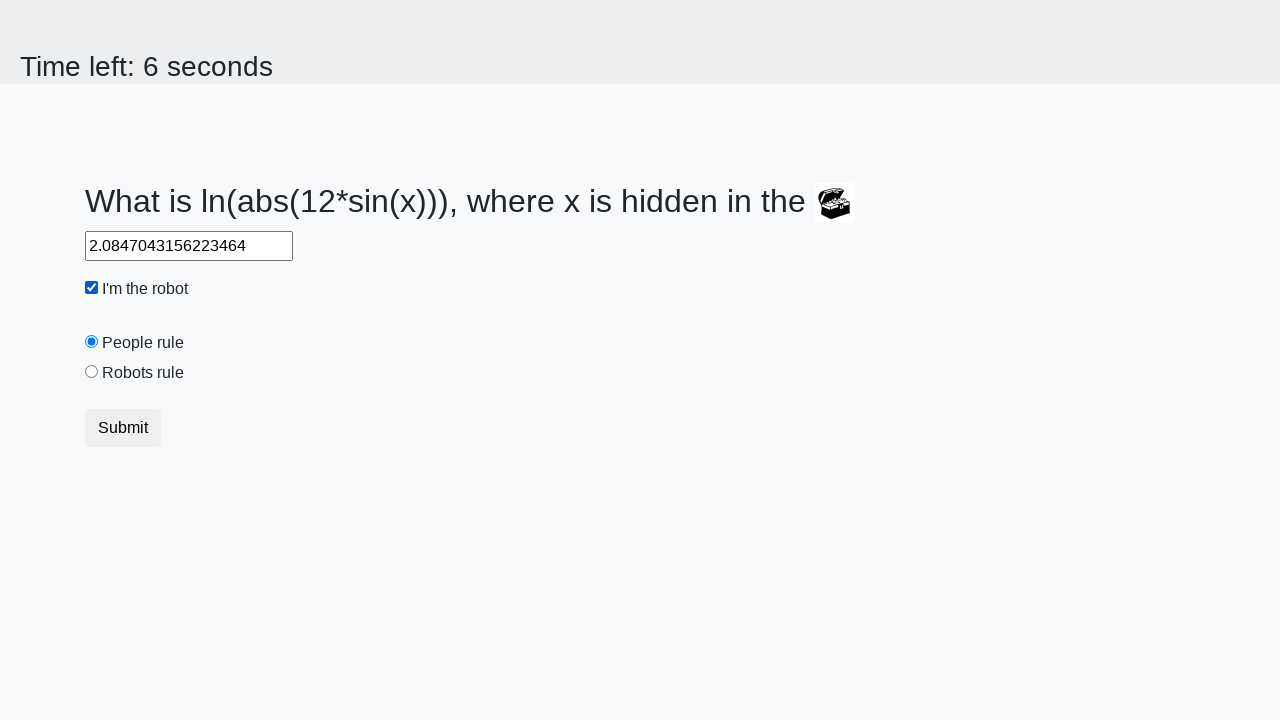

Checked the robots rule checkbox at (92, 372) on #robotsRule
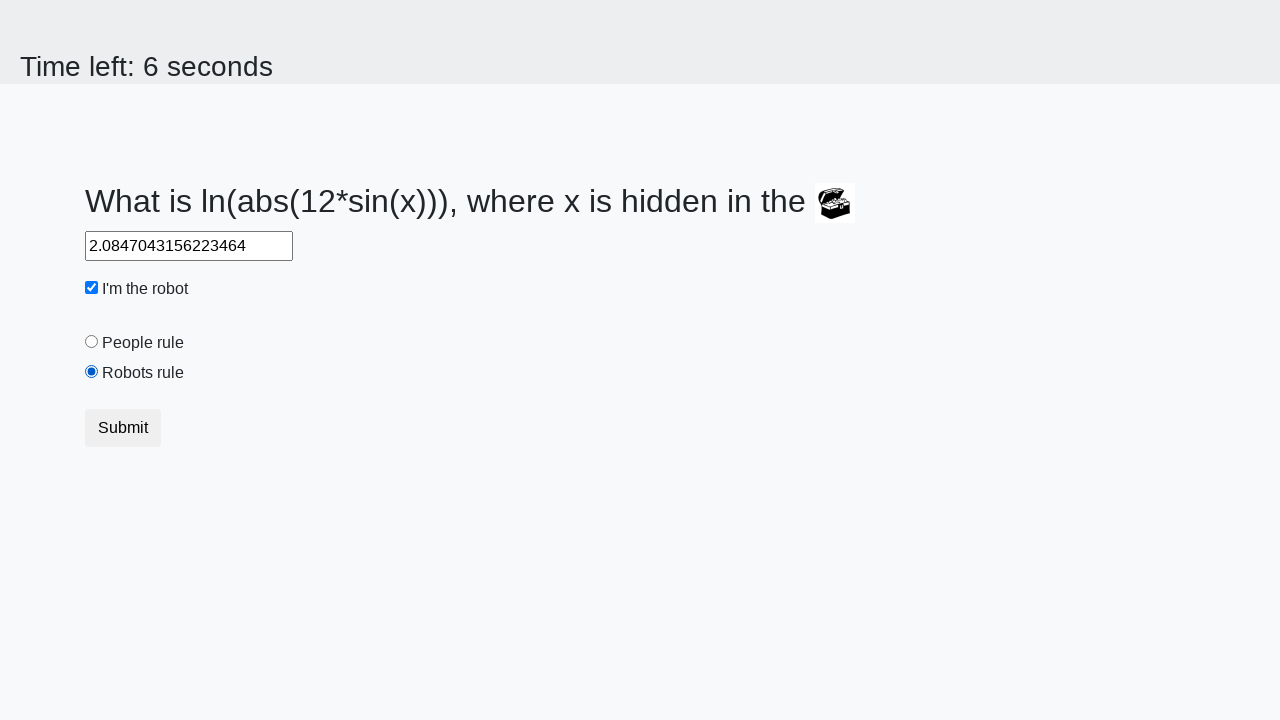

Submitted the form at (123, 428) on button[type='submit']
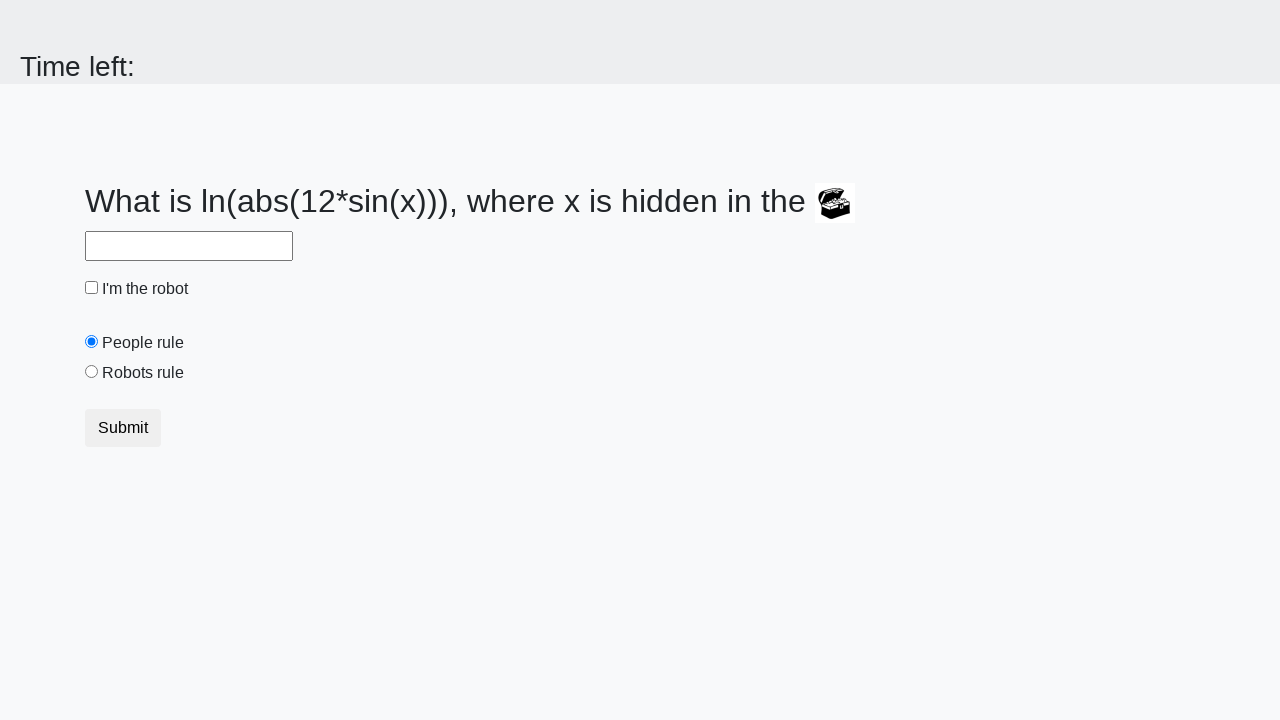

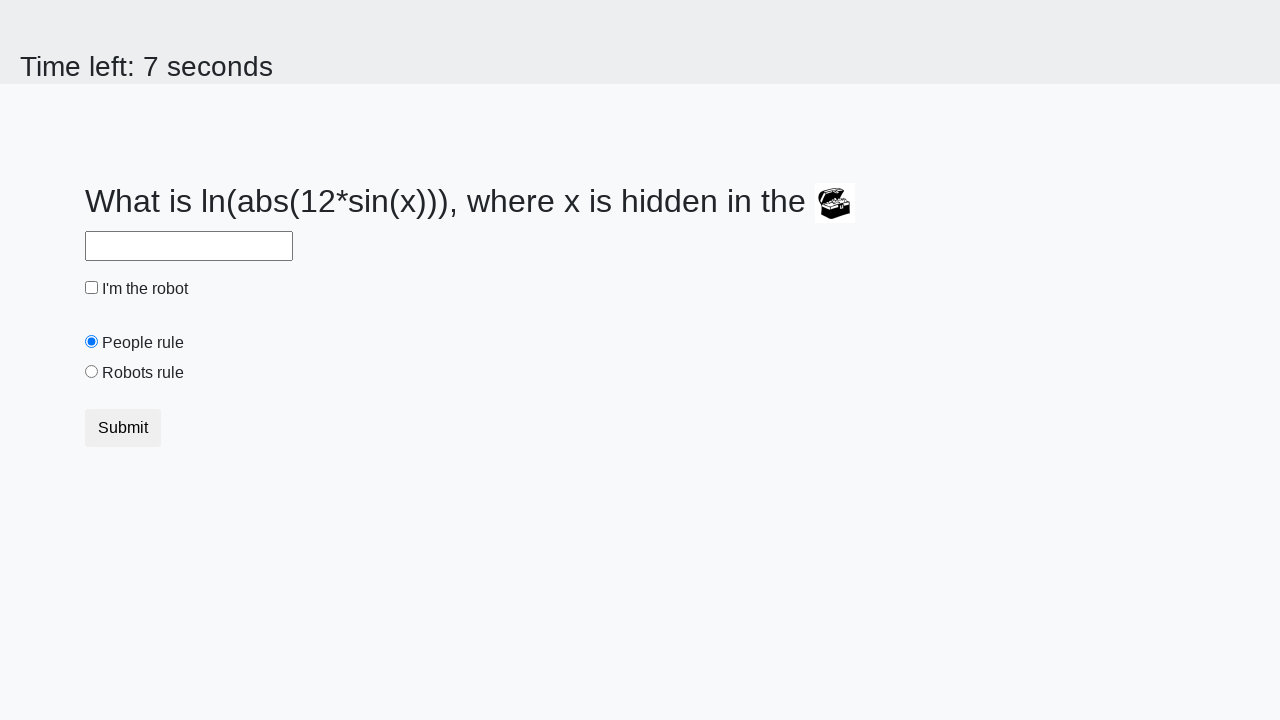